Navigates to W3Schools HTML tables page and refreshes the browser to verify page loads correctly

Starting URL: https://www.w3schools.com/html/html_tables.asp

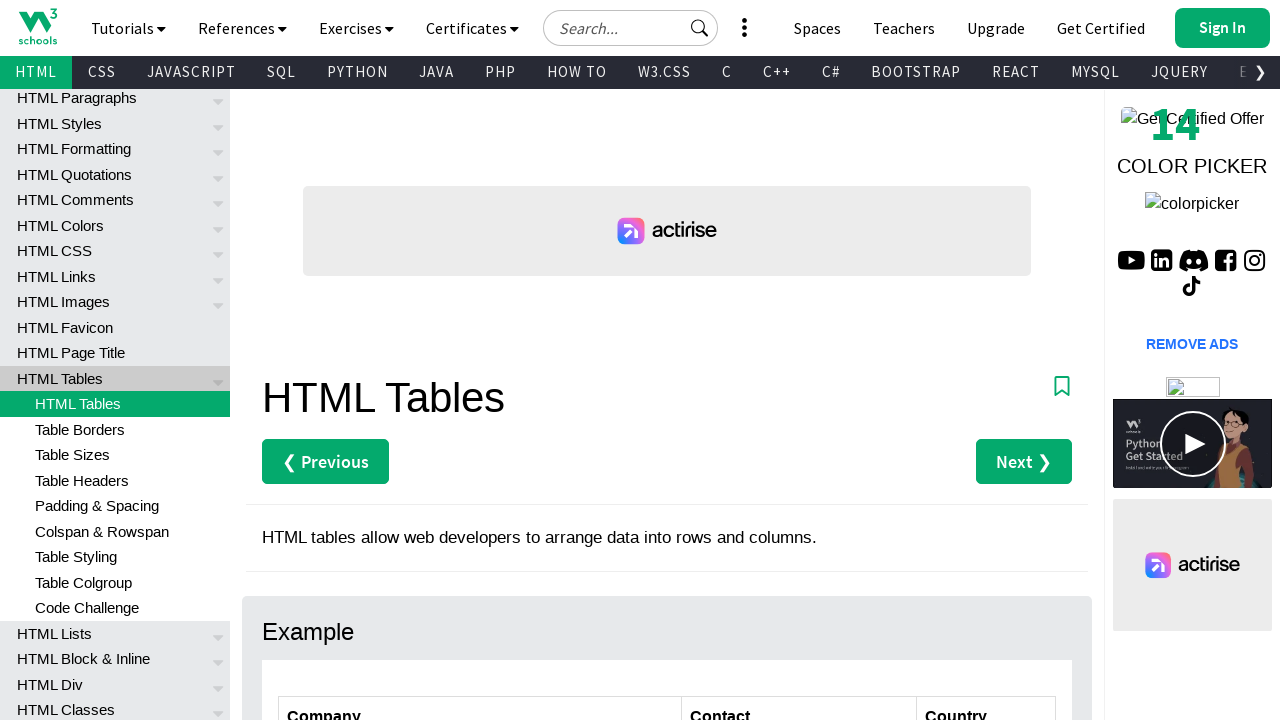

Navigated to W3Schools HTML tables page
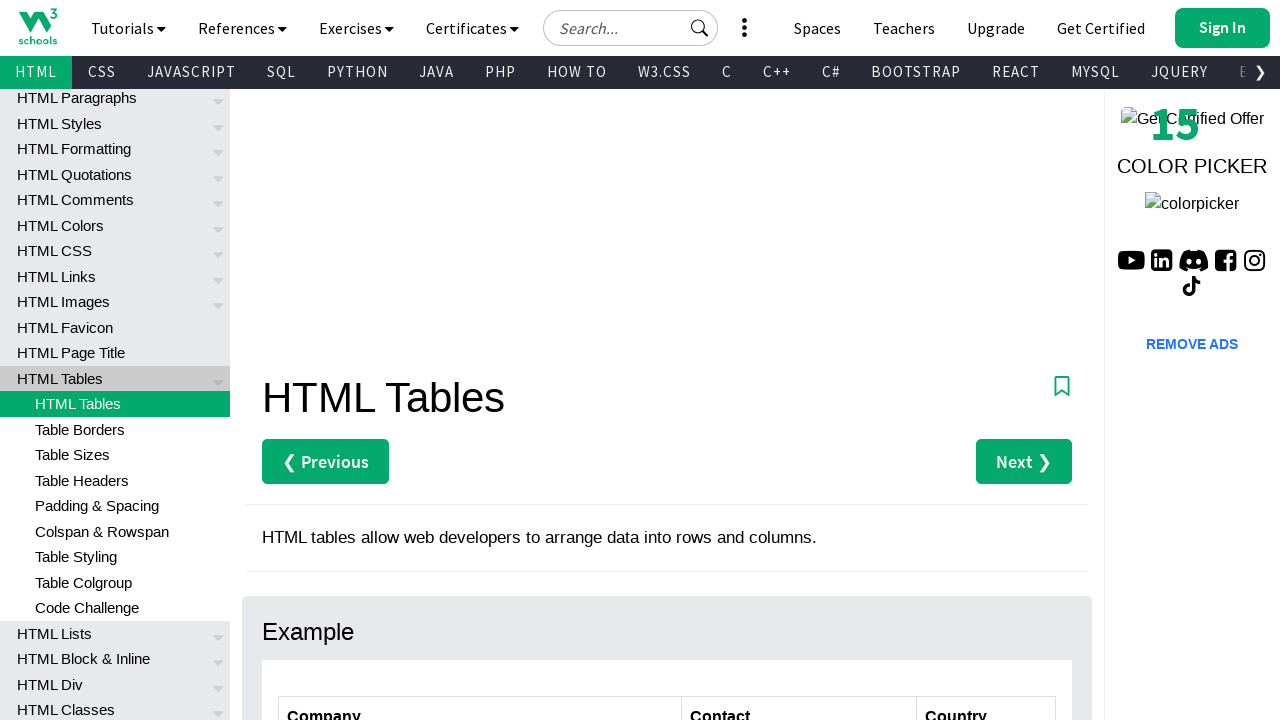

Refreshed the browser
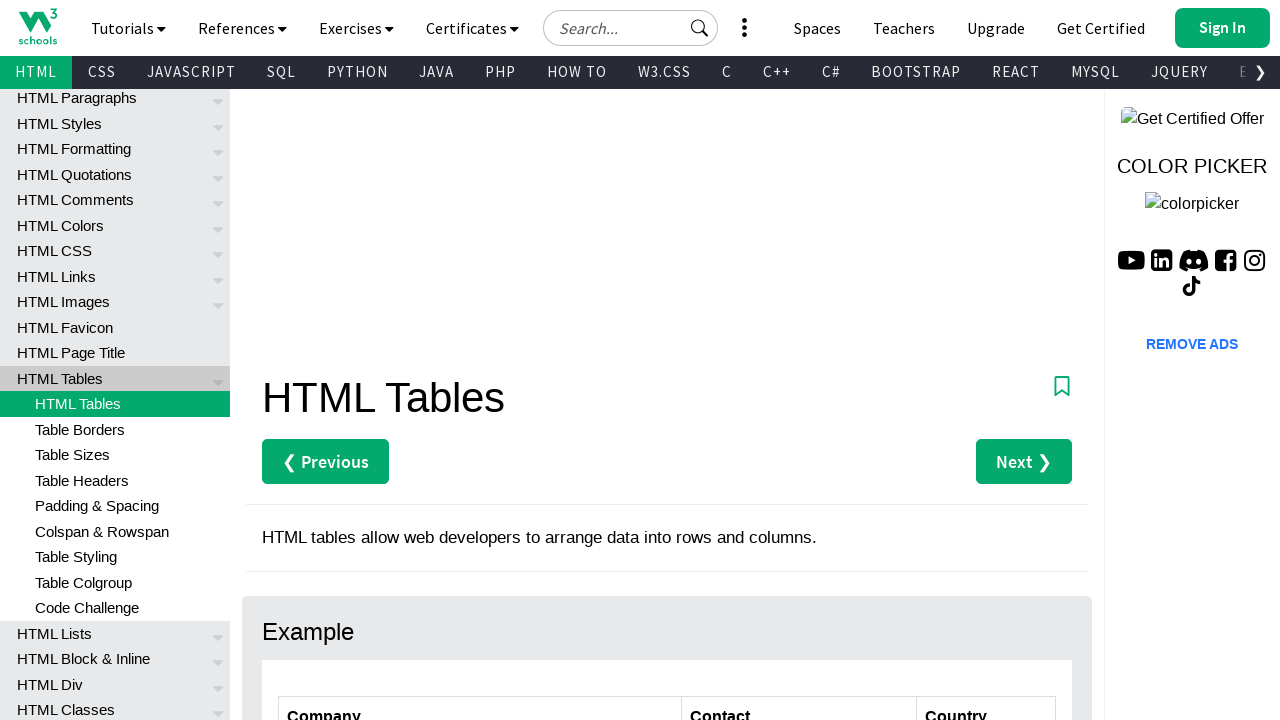

Page fully loaded (DOM content ready)
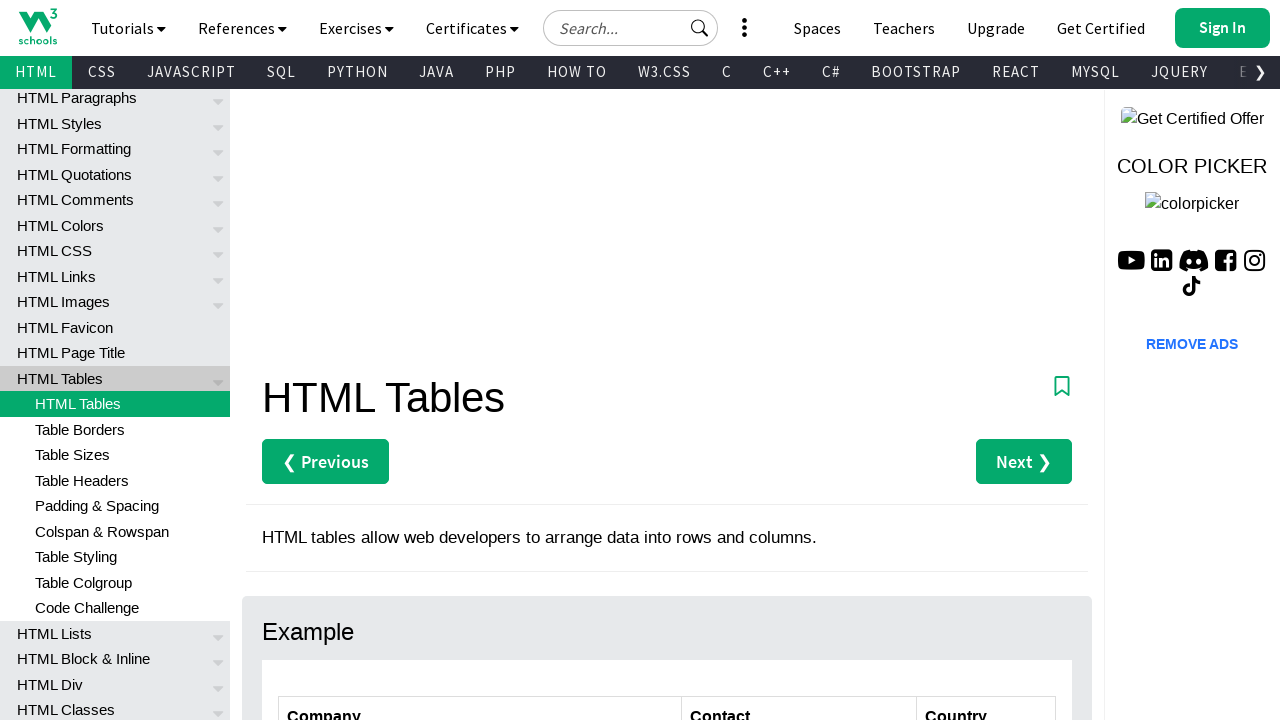

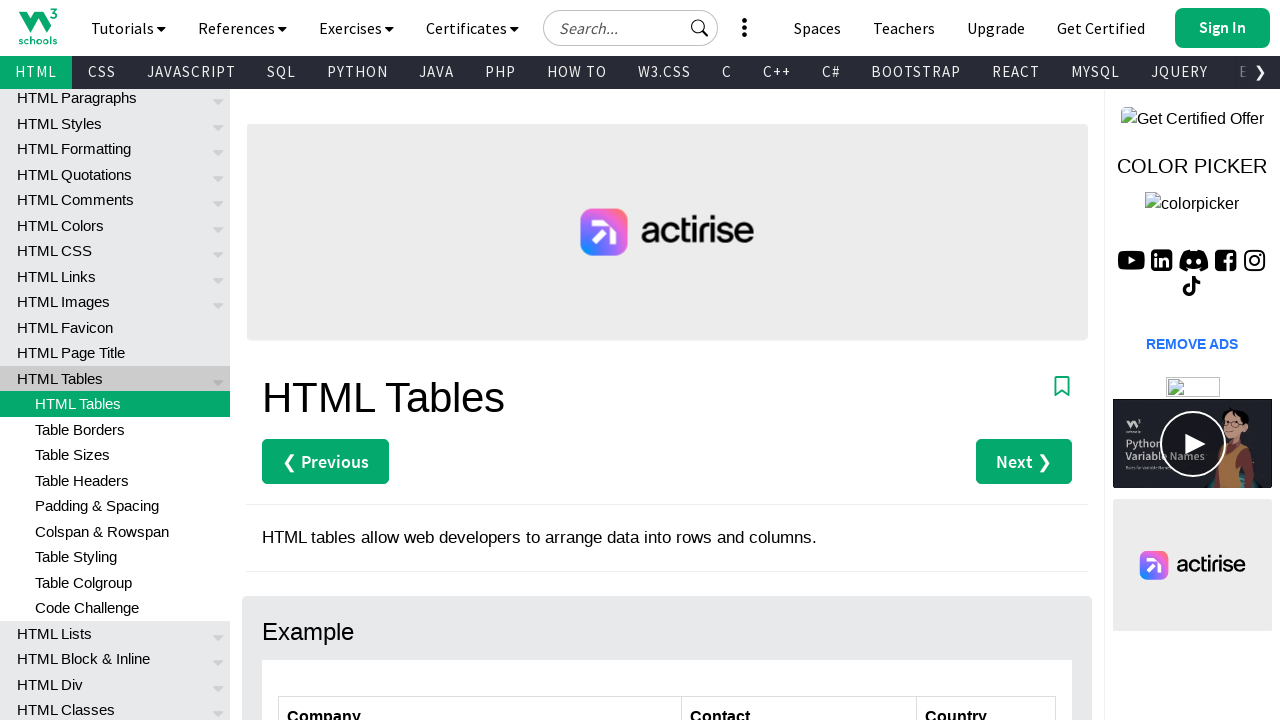